Tests hover functionality by hovering over an avatar image and verifying that the hidden caption/user information becomes visible.

Starting URL: http://the-internet.herokuapp.com/hovers

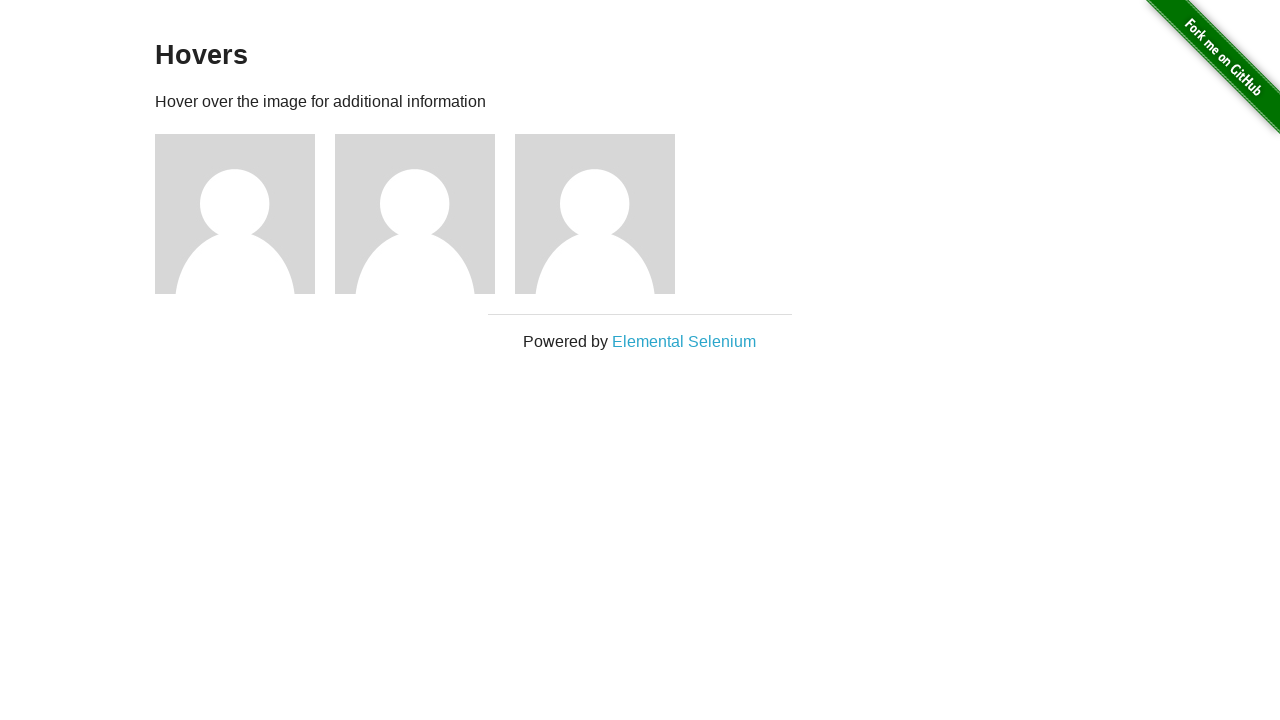

Located the first avatar figure element
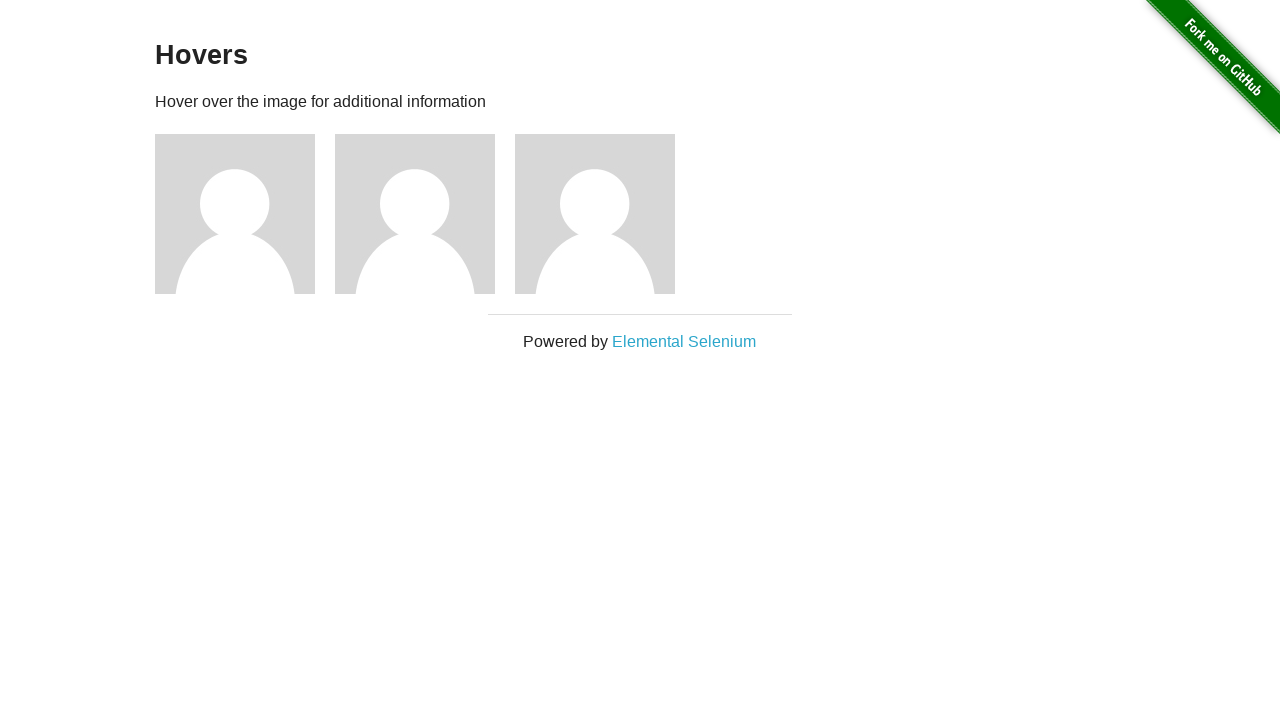

Hovered over the avatar image at (245, 214) on .figure >> nth=0
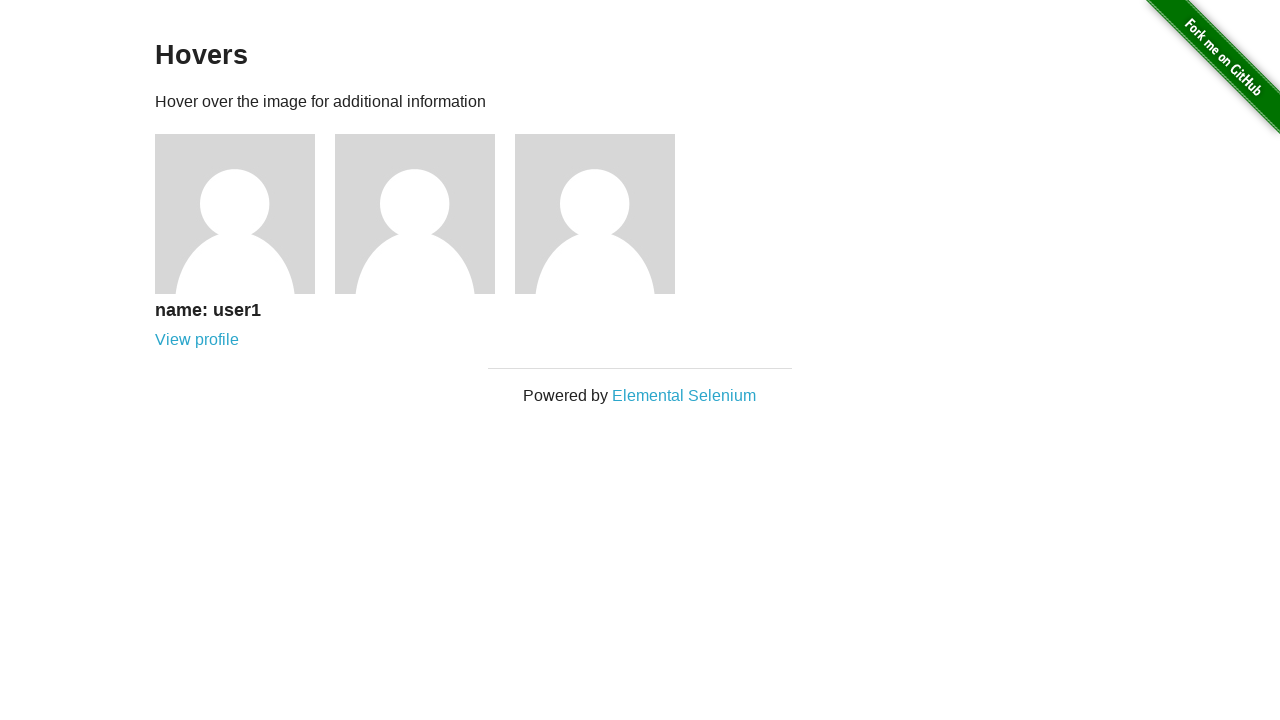

Located the avatar caption element
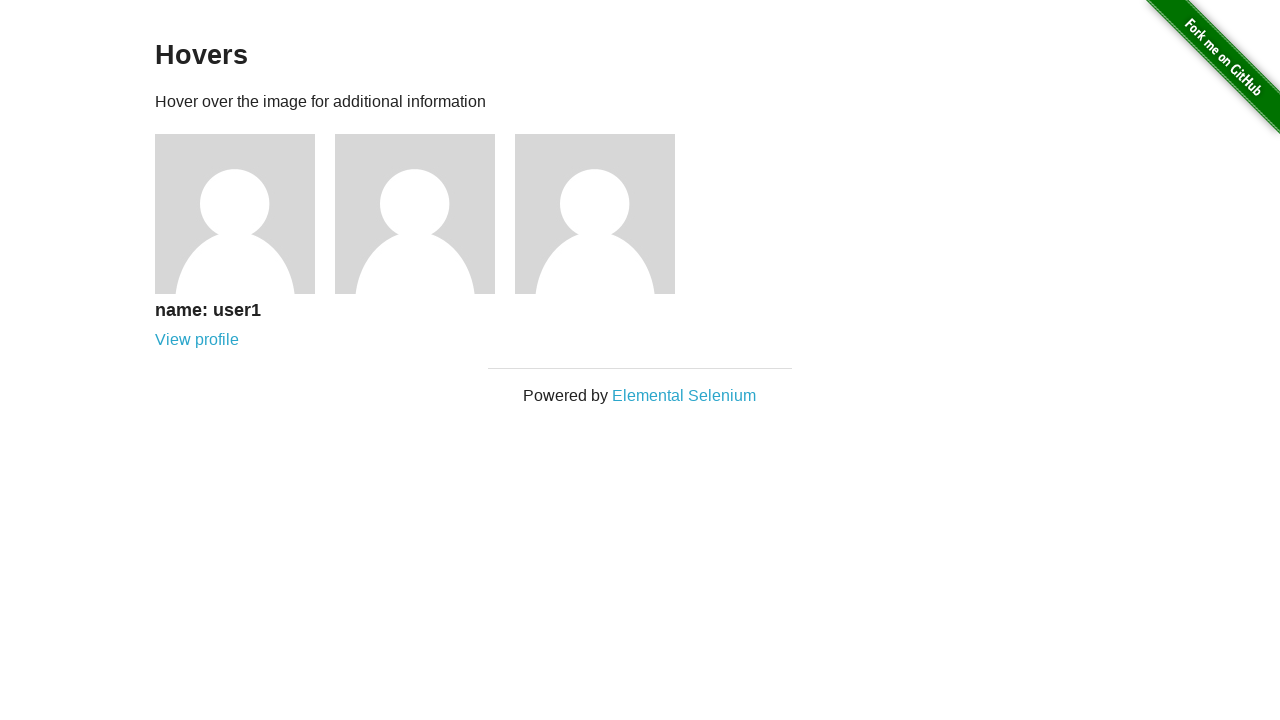

Verified that the caption/user information is now visible after hovering
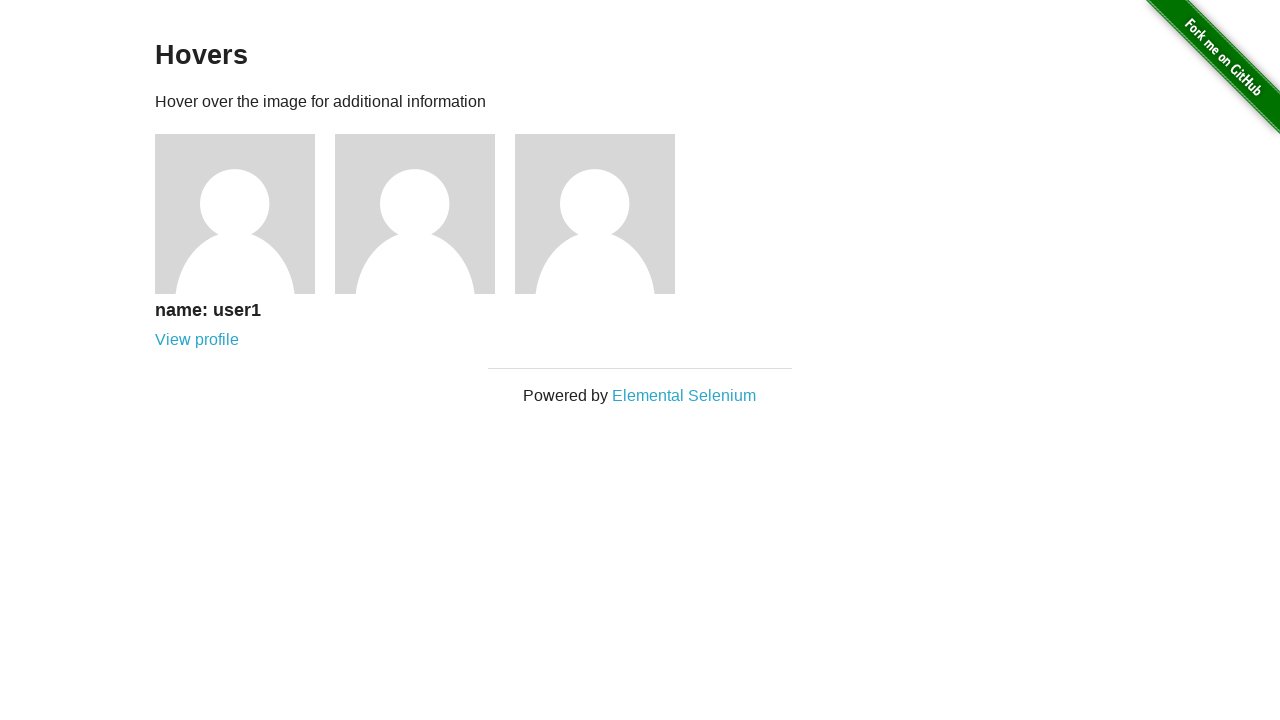

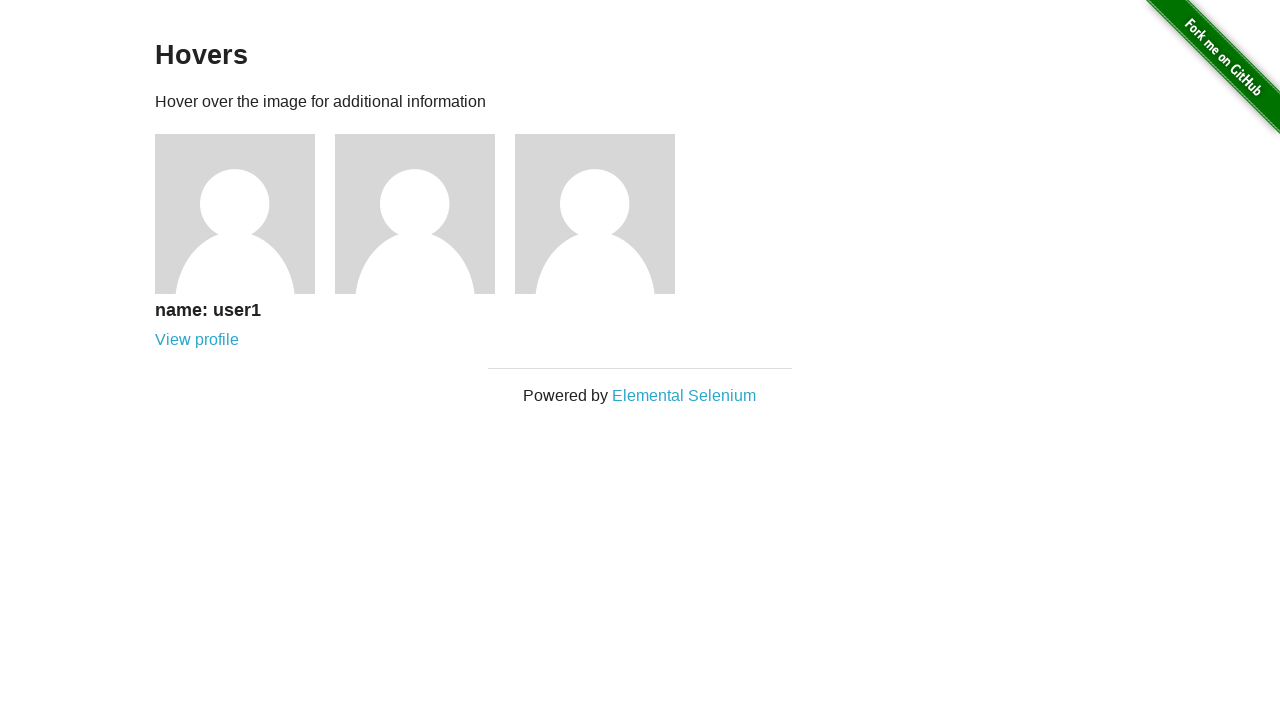